Tests various form interactions on a travel booking page including checkbox selection, passenger count modification, and radio button selection to enable/disable form elements

Starting URL: https://rahulshettyacademy.com/dropdownsPractise/

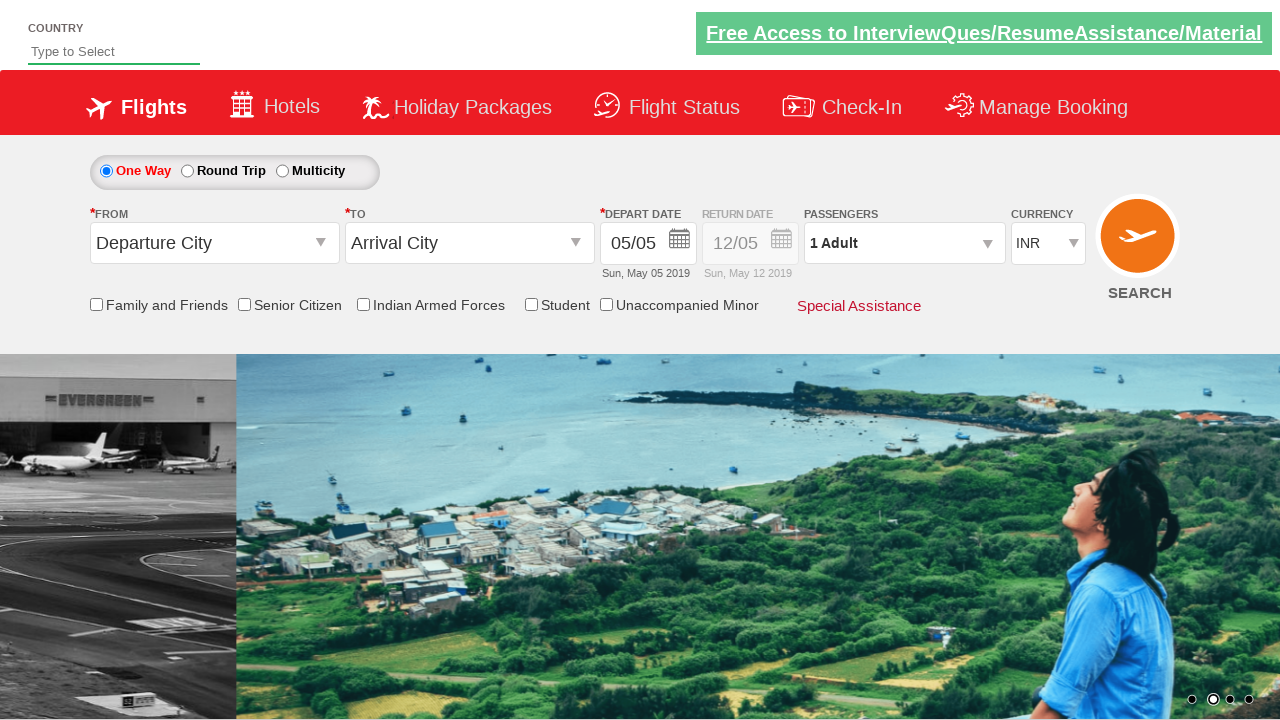

Verified senior citizen discount checkbox is initially unchecked
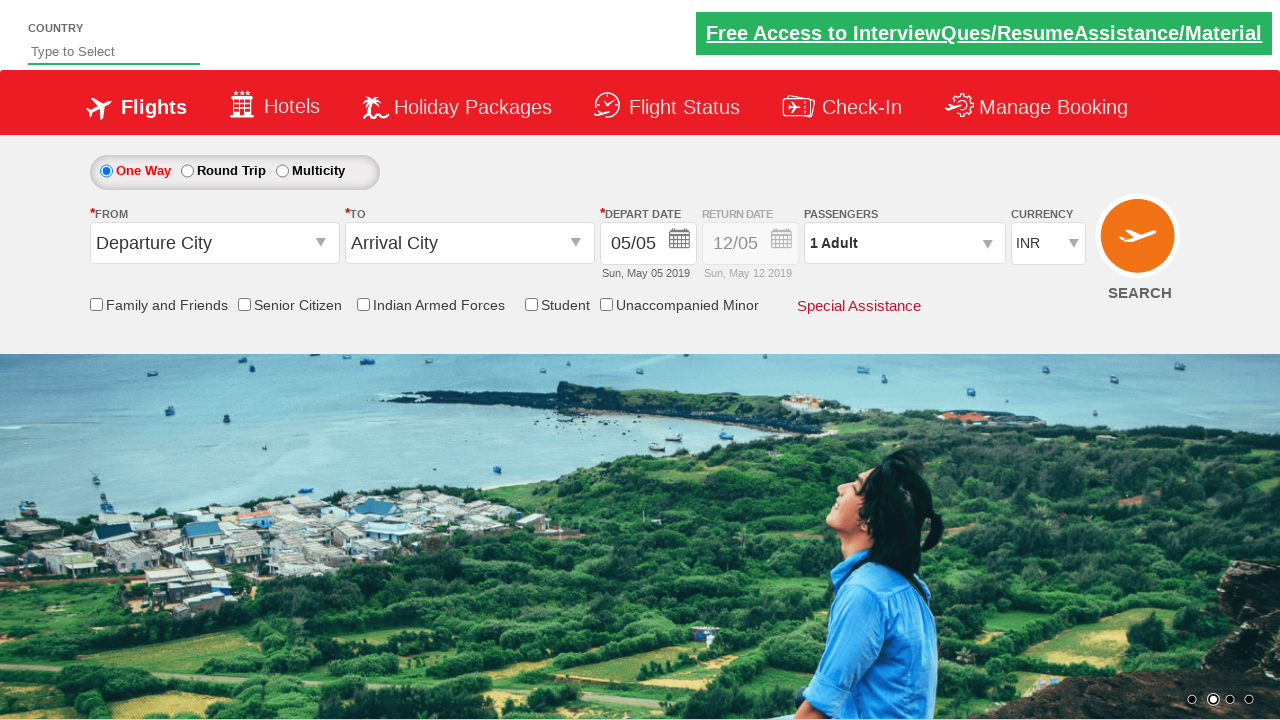

Clicked senior citizen discount checkbox at (244, 304) on input[id*='SeniorCitizenDiscount']
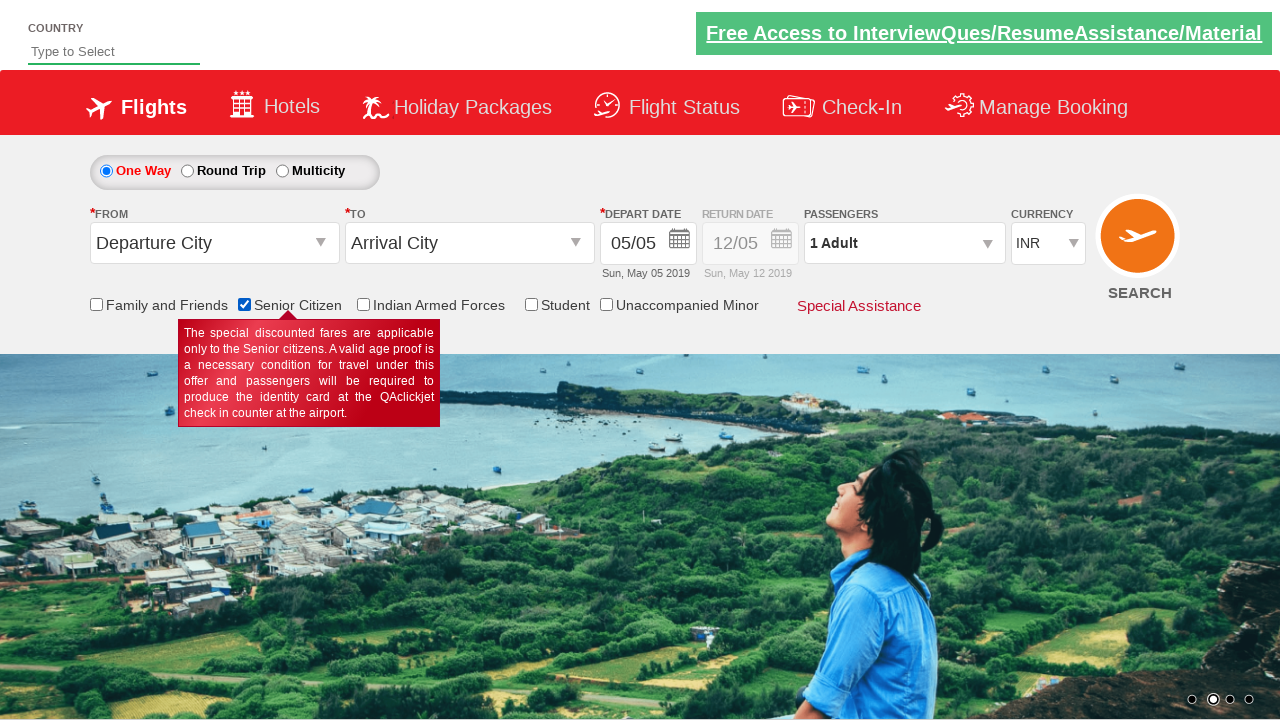

Verified senior citizen discount checkbox is now checked
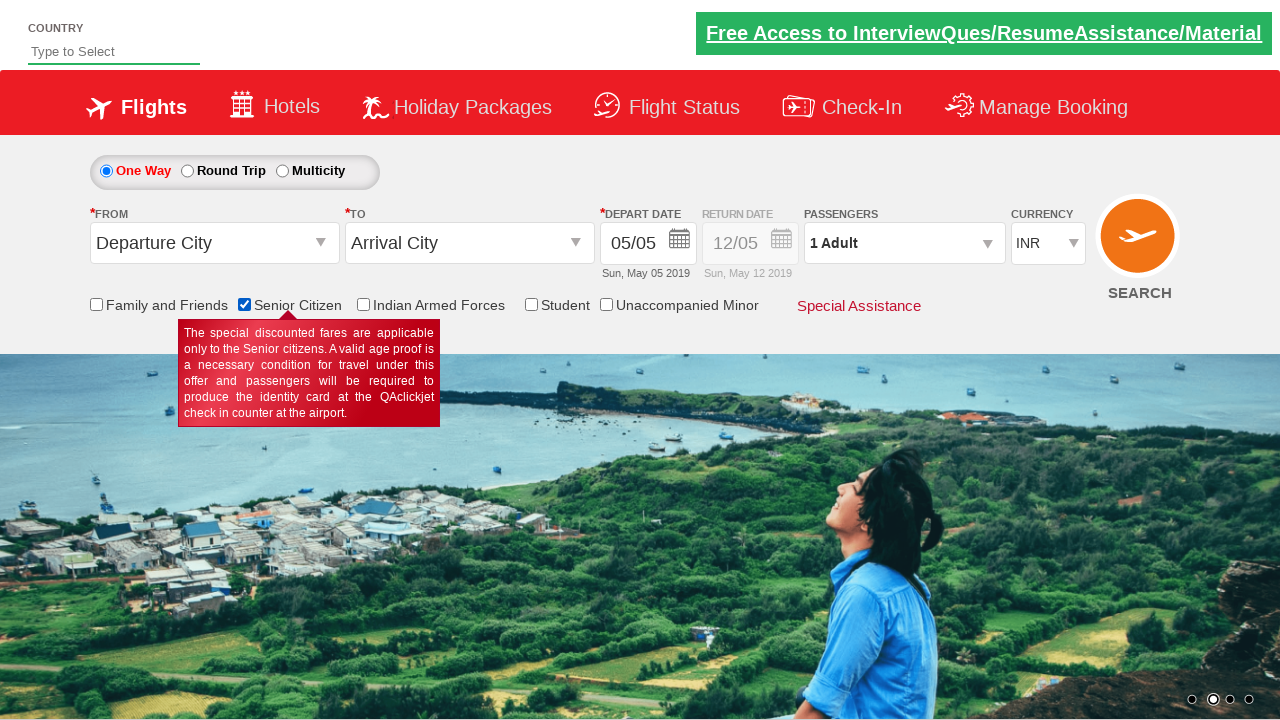

Counted total checkboxes on page: 6
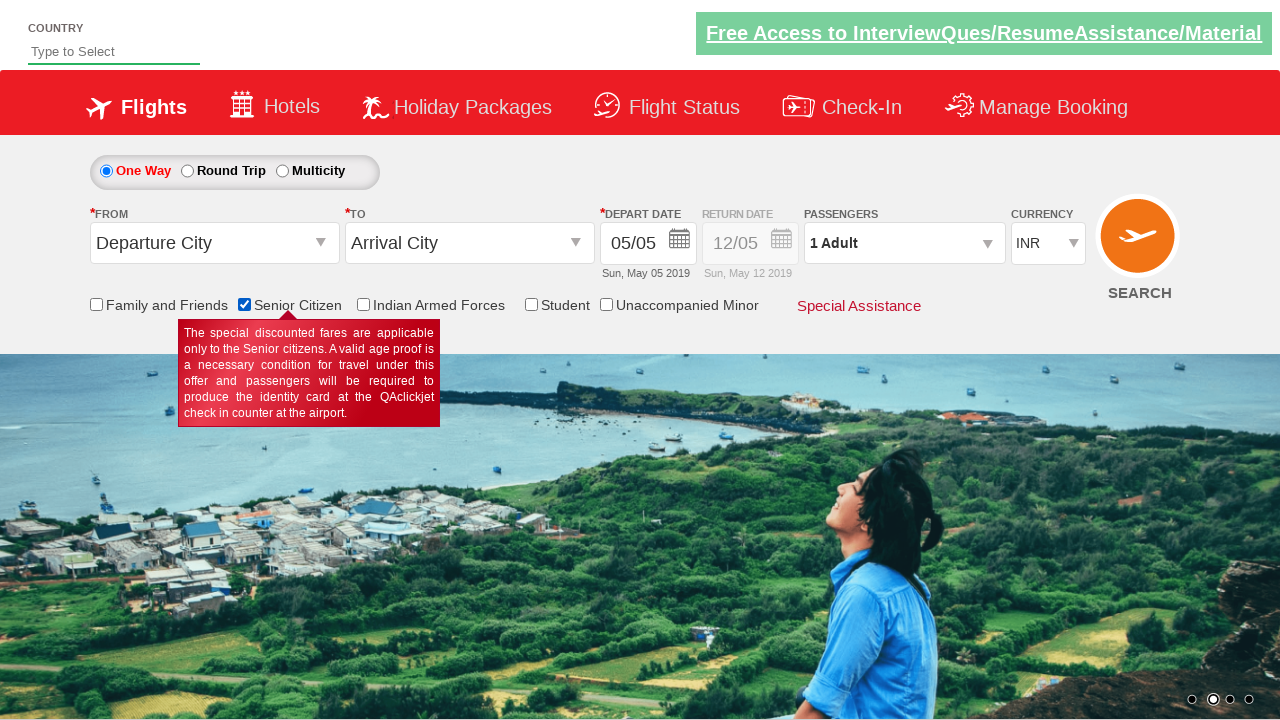

Clicked on passenger info dropdown at (904, 243) on #divpaxinfo
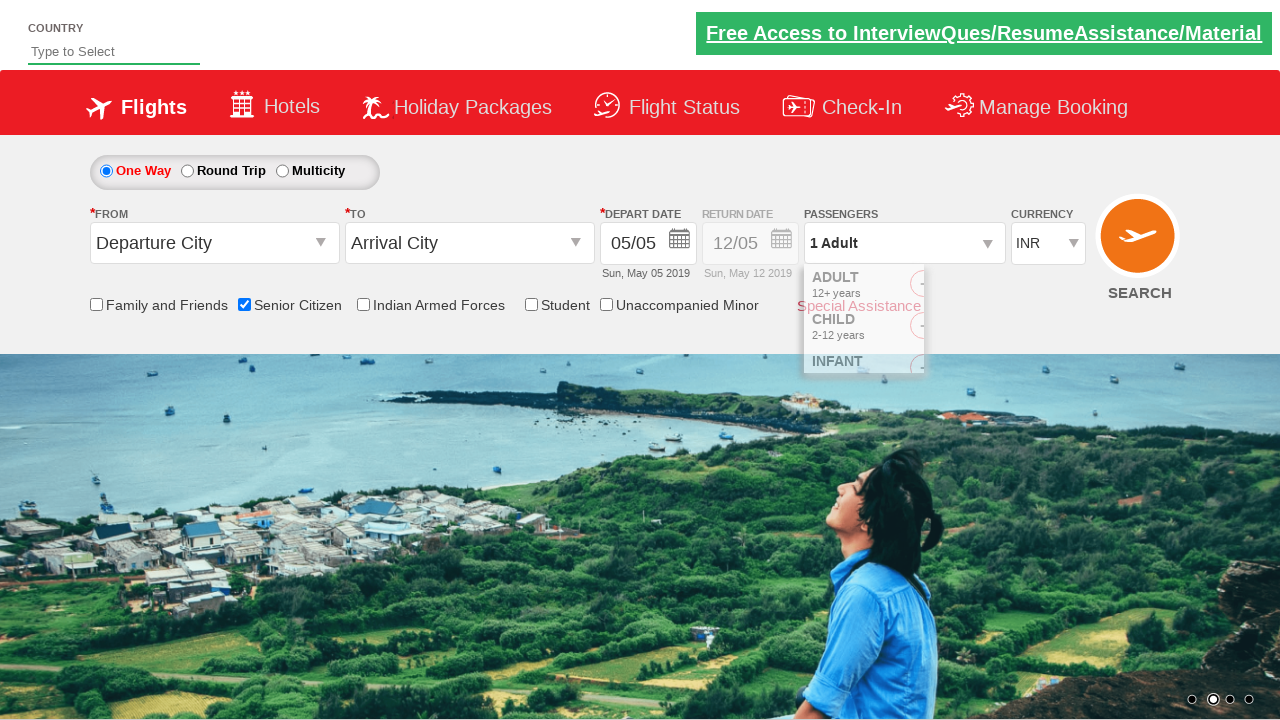

Waited for dropdown to be visible
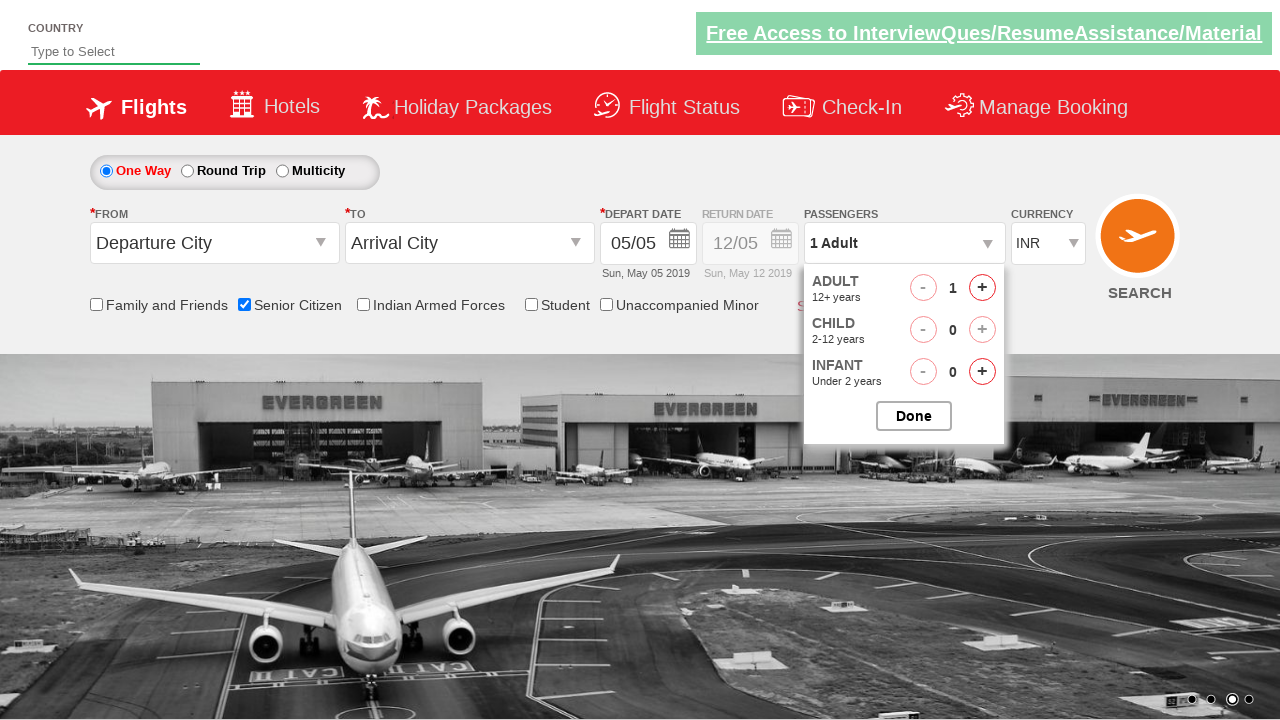

Retrieved initial style attribute of Div1 element: display: block; opacity: 0.5;
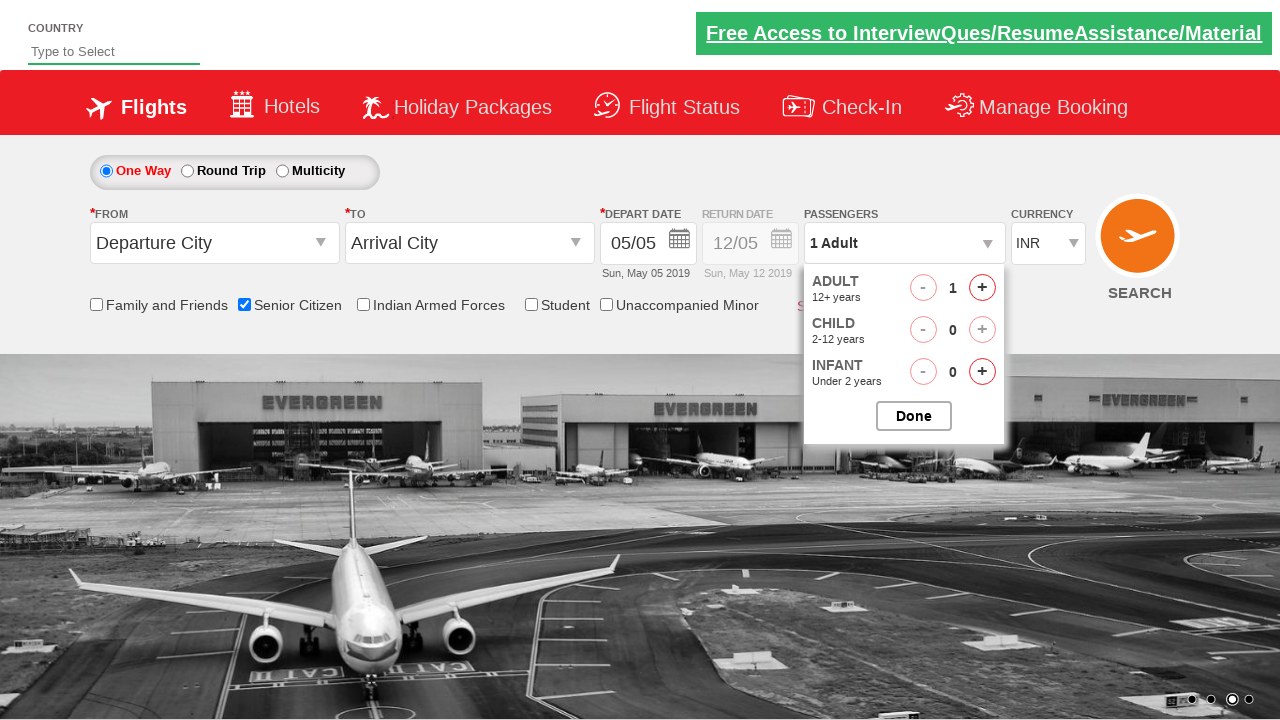

Clicked round trip radio button to enable date selection at (187, 171) on #ctl00_mainContent_rbtnl_Trip_1
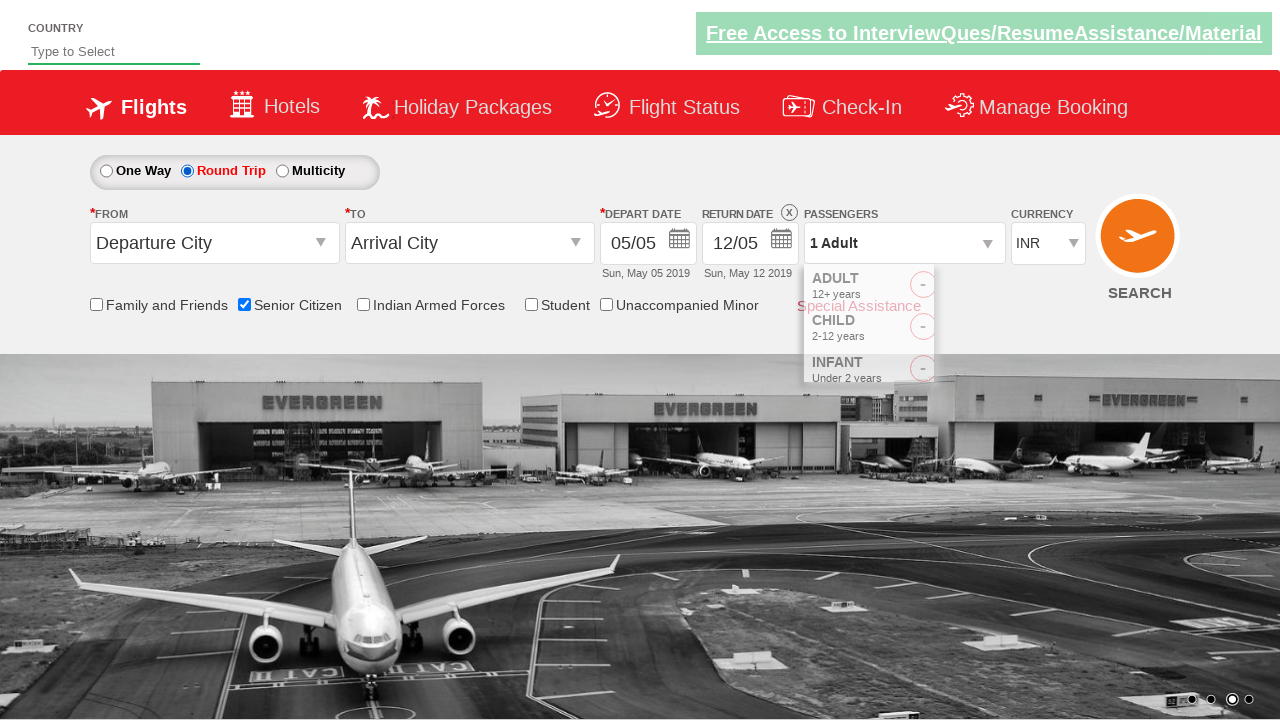

Retrieved updated style attribute of Div1 element: display: block; opacity: 1;
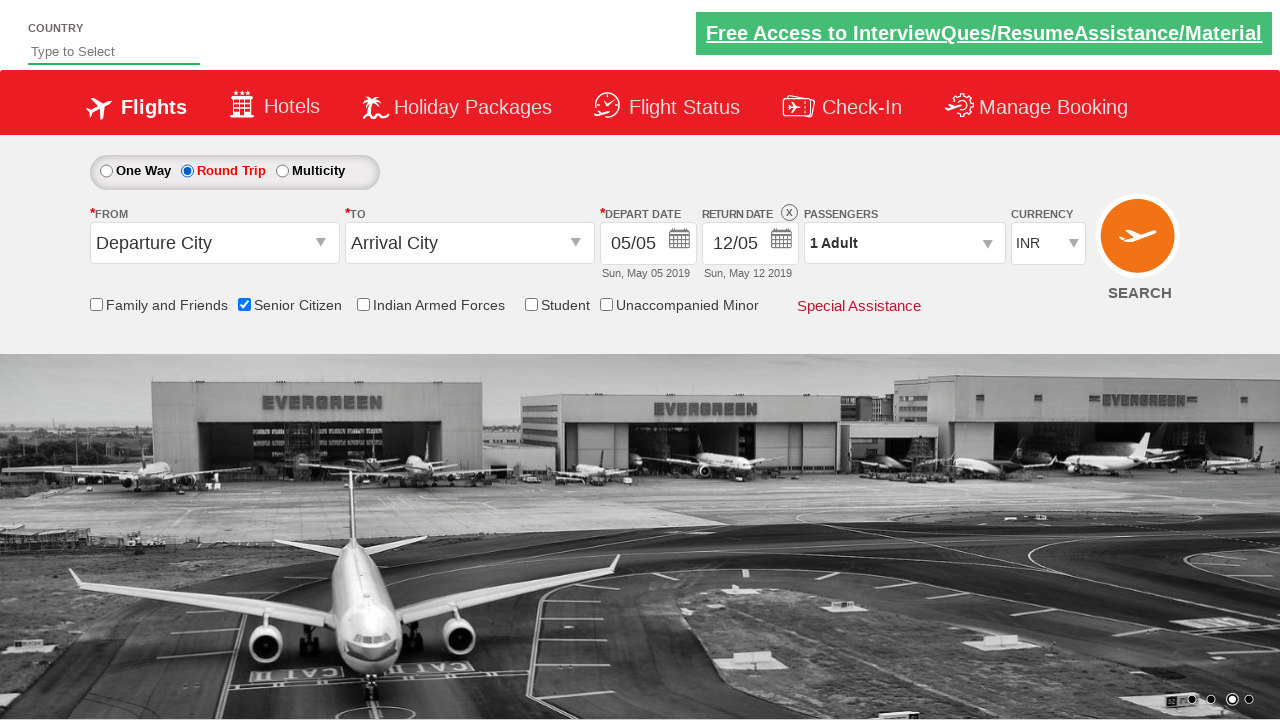

Verified that element opacity was changed to 1, indicating it is now enabled
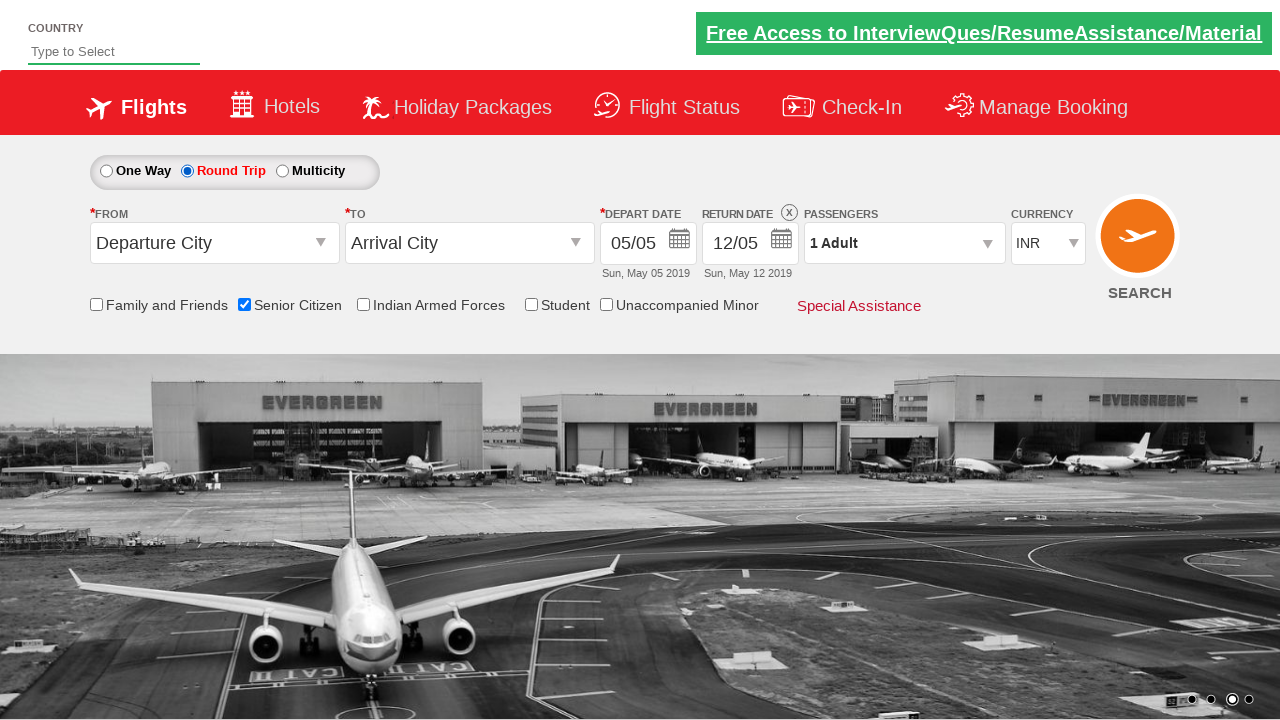

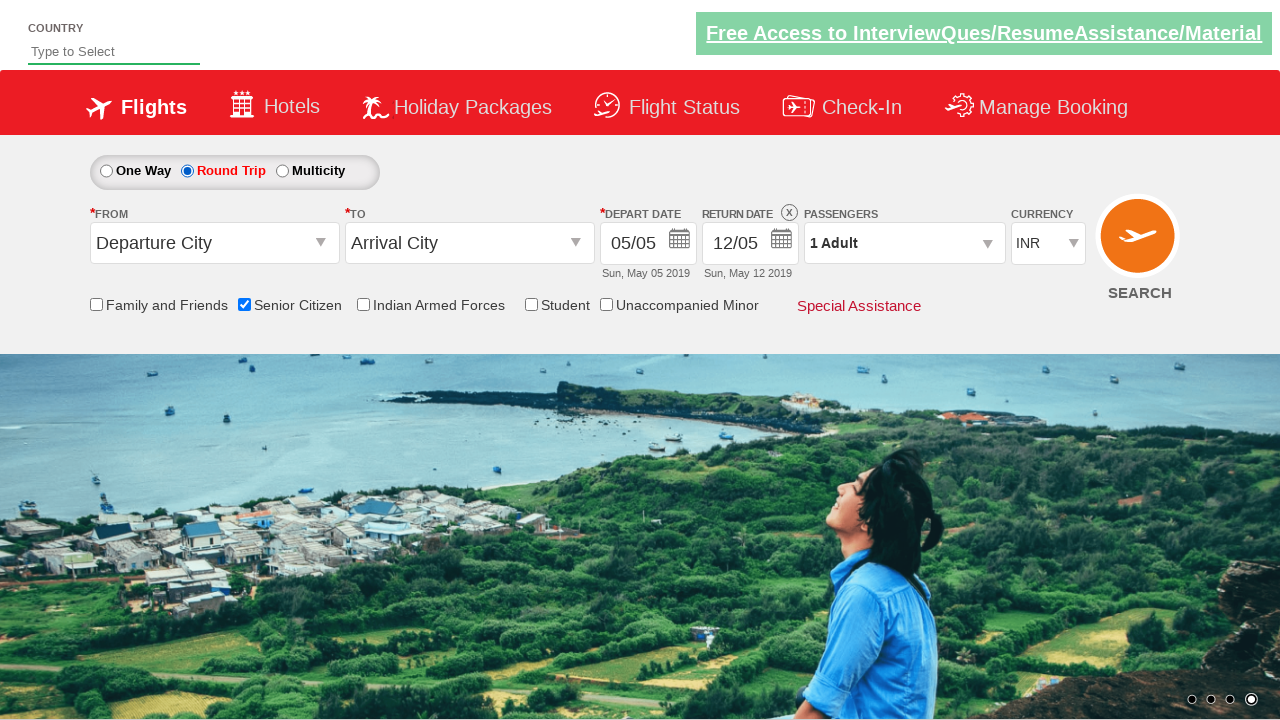